Tests hover functionality by navigating to Hepsiburada e-commerce site and hovering over the "Moda" (Fashion) menu element to trigger dropdown display.

Starting URL: https://www.hepsiburada.com/

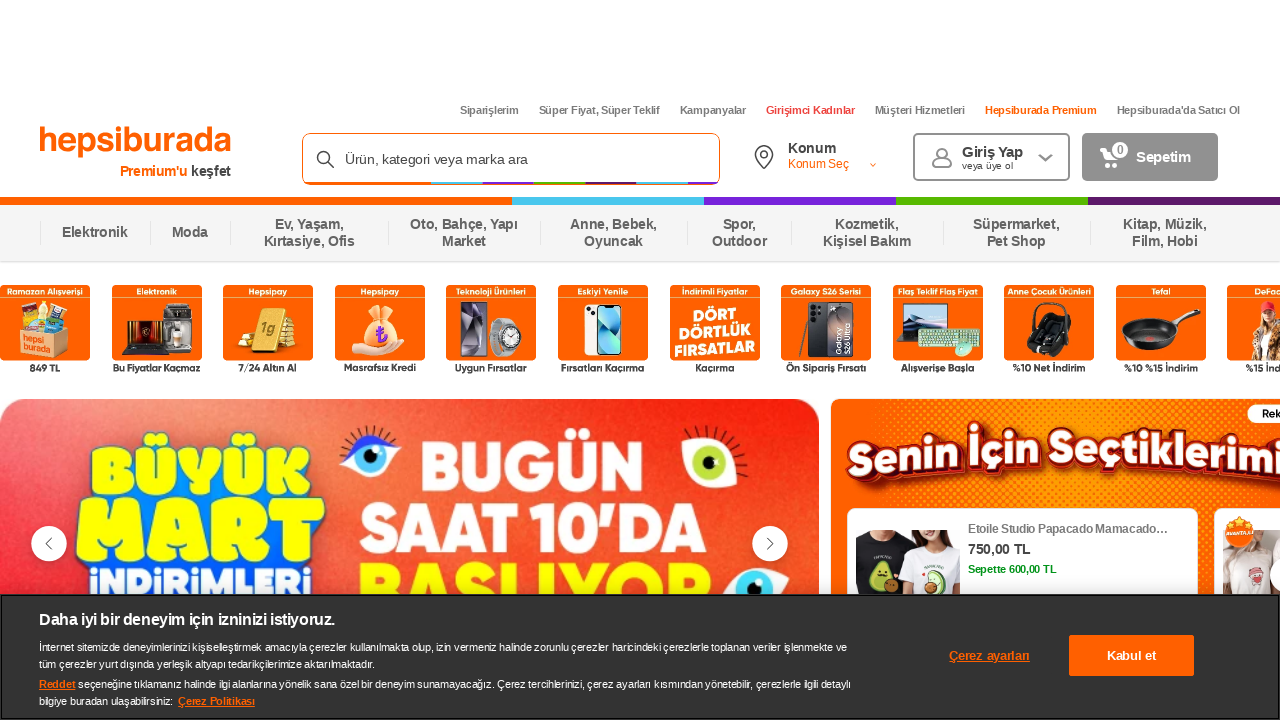

Waited for page to load (domcontentloaded state)
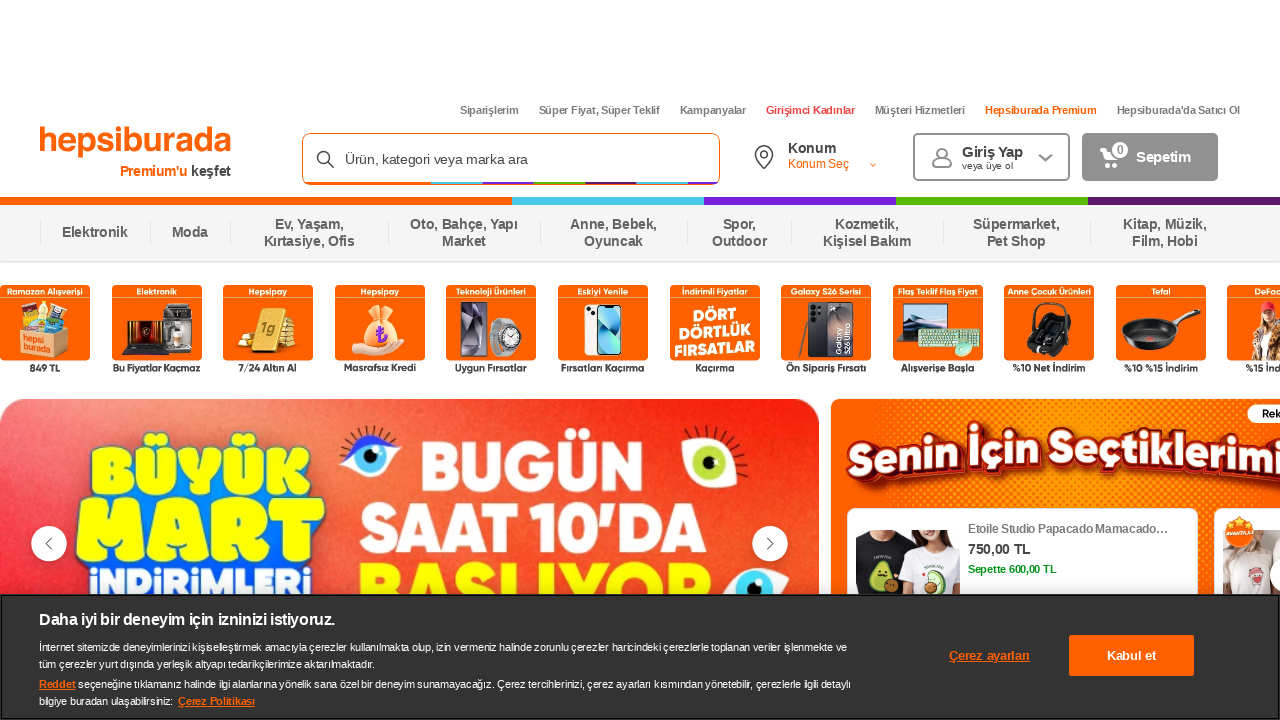

Hovered over the 'Moda' (Fashion) menu element at (190, 233) on xpath=//span[text()='Moda']
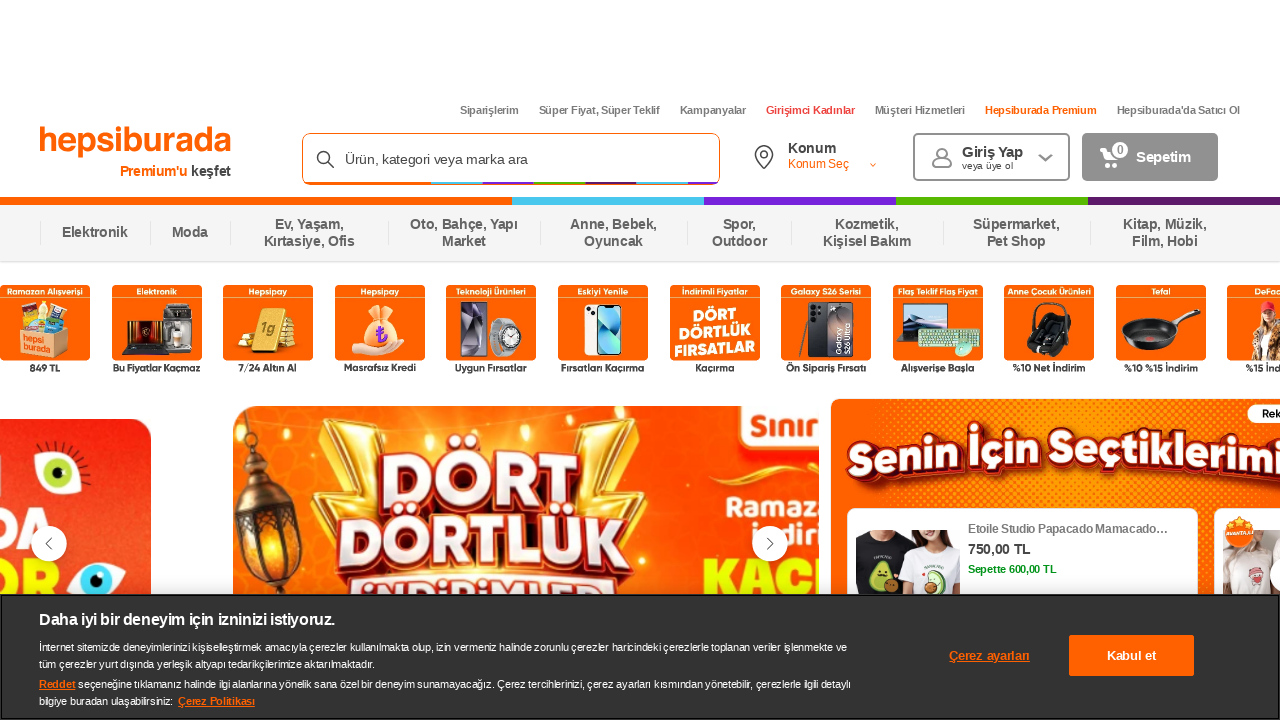

Waited 2 seconds to observe dropdown menu appearance
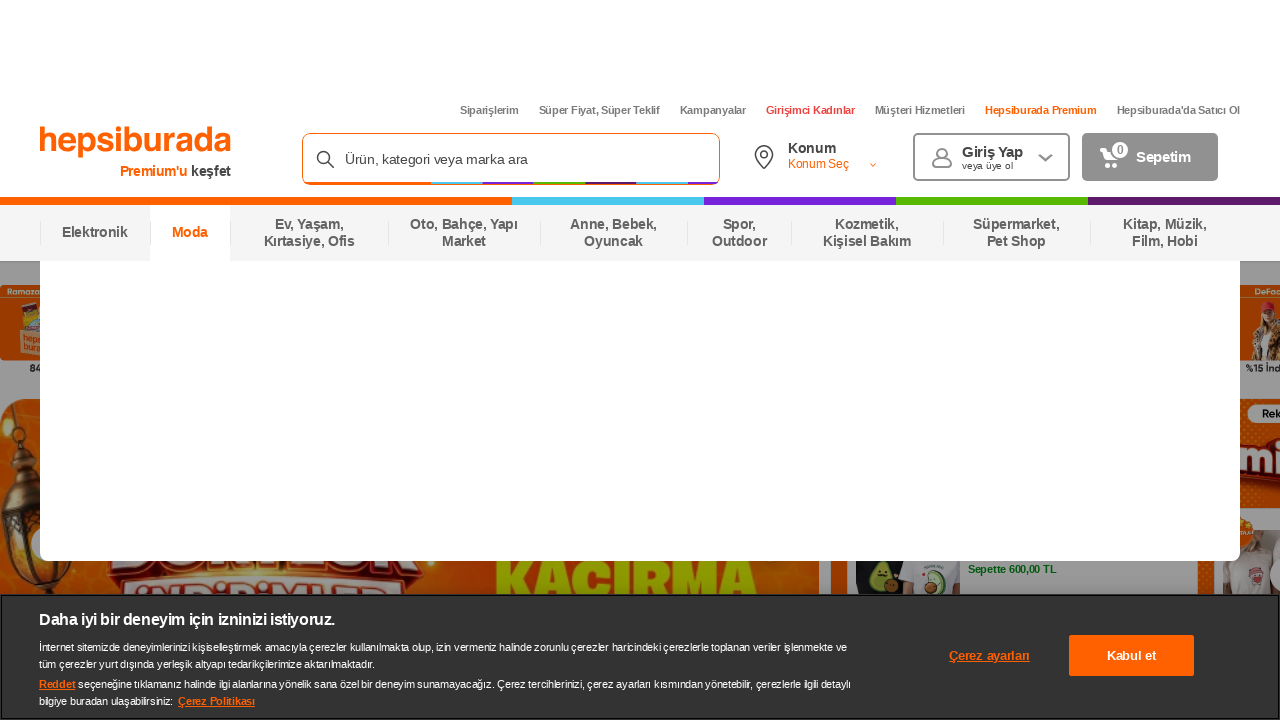

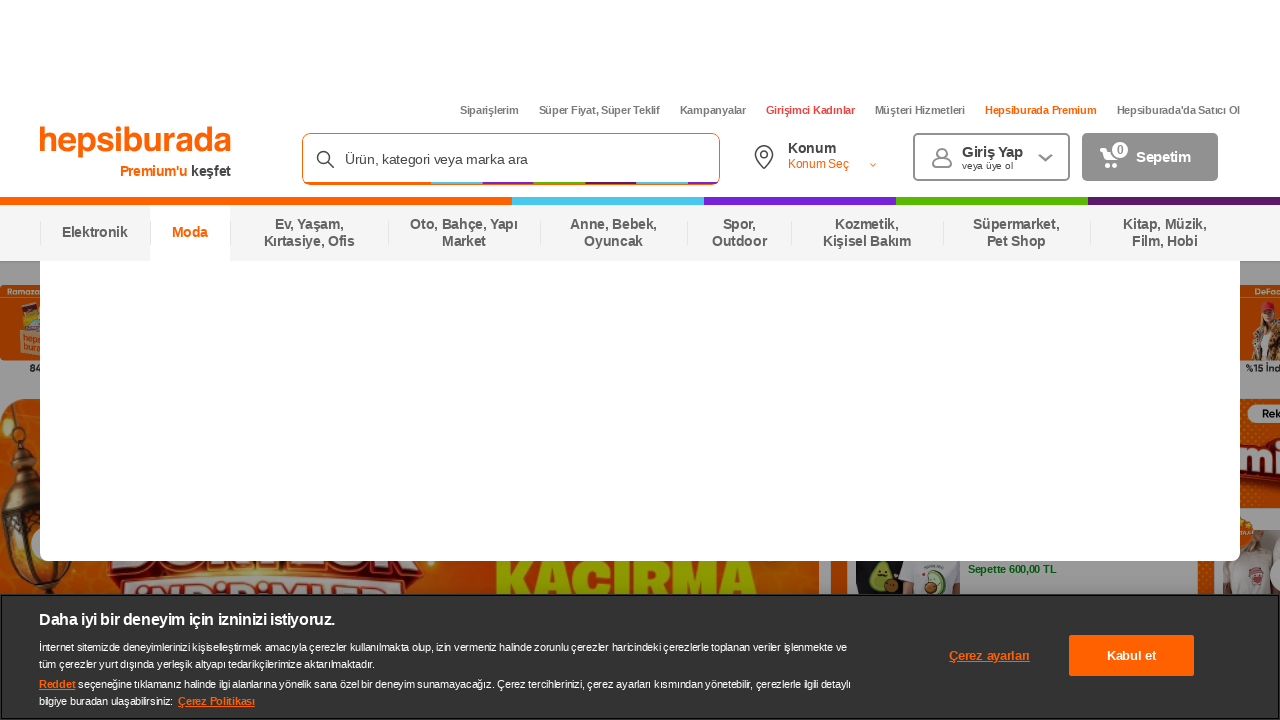